Tests horizontal scrolling functionality by scrolling left and then right on a dashboard page

Starting URL: https://dashboards.handmadeinteractive.com/jasonlove/

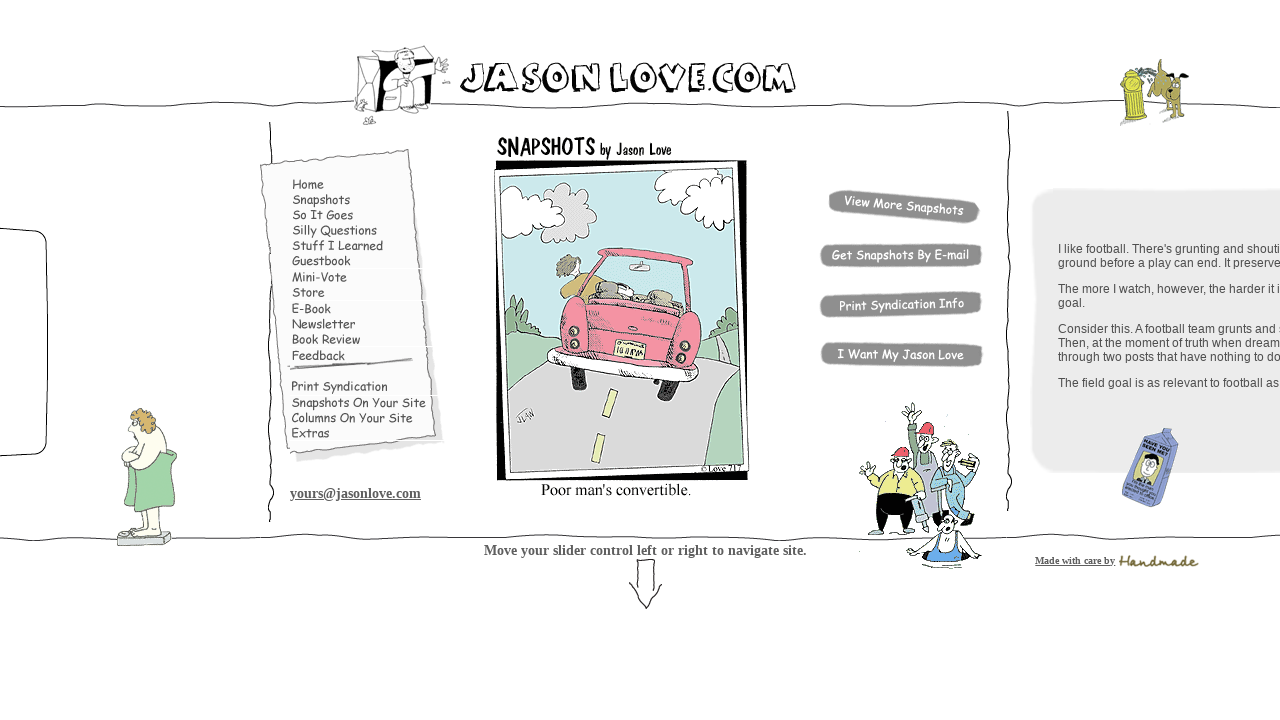

Scrolled left on dashboard page by 3500 pixels
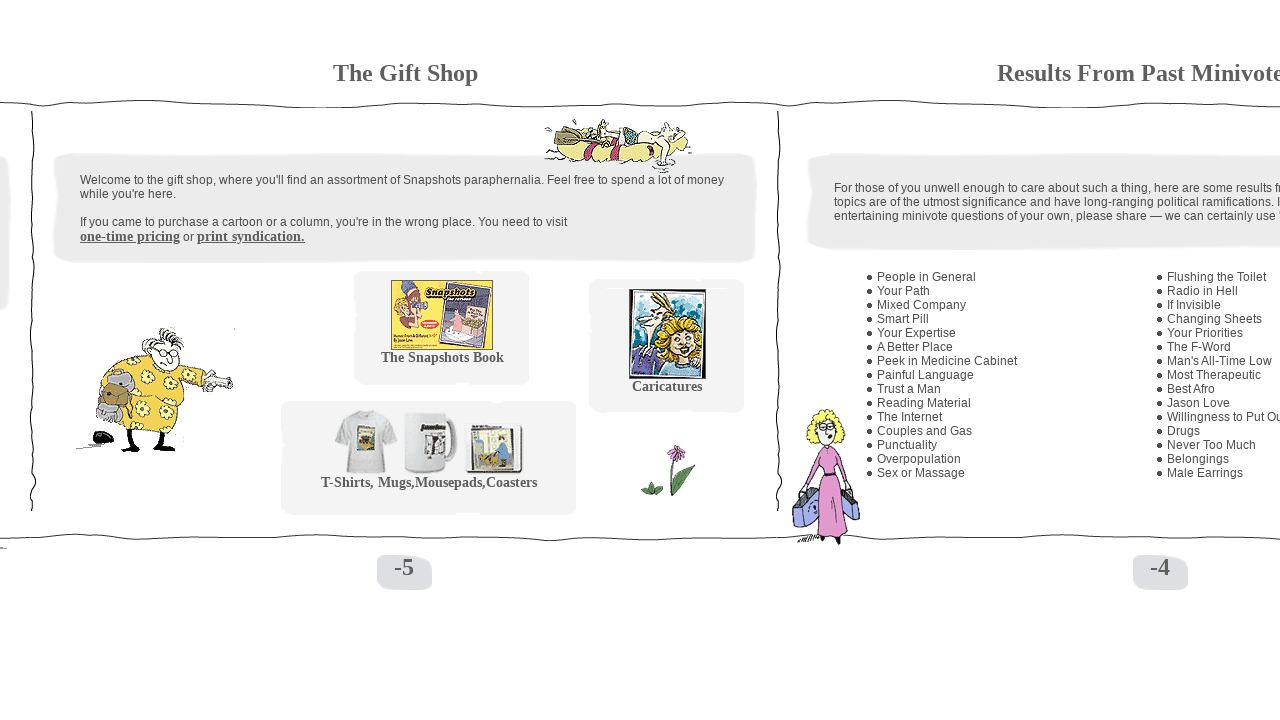

Waited 2 seconds for scroll animation to complete
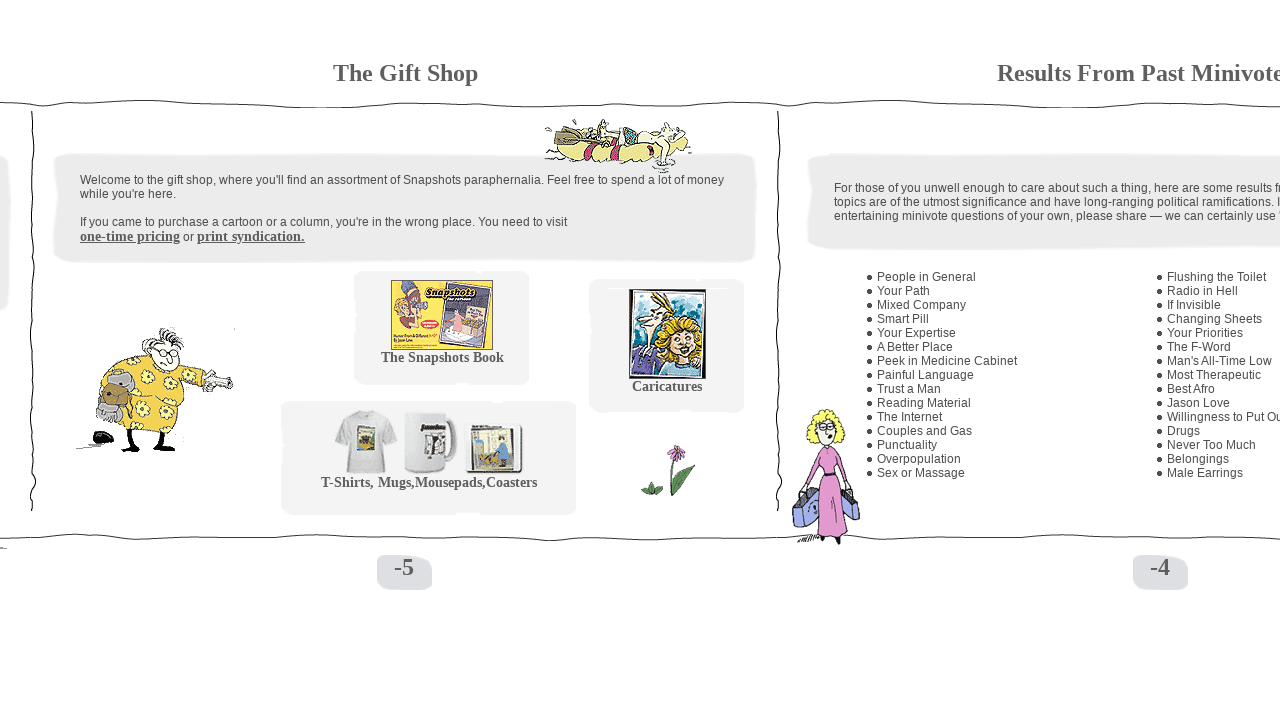

Scrolled right on dashboard page by 4500 pixels
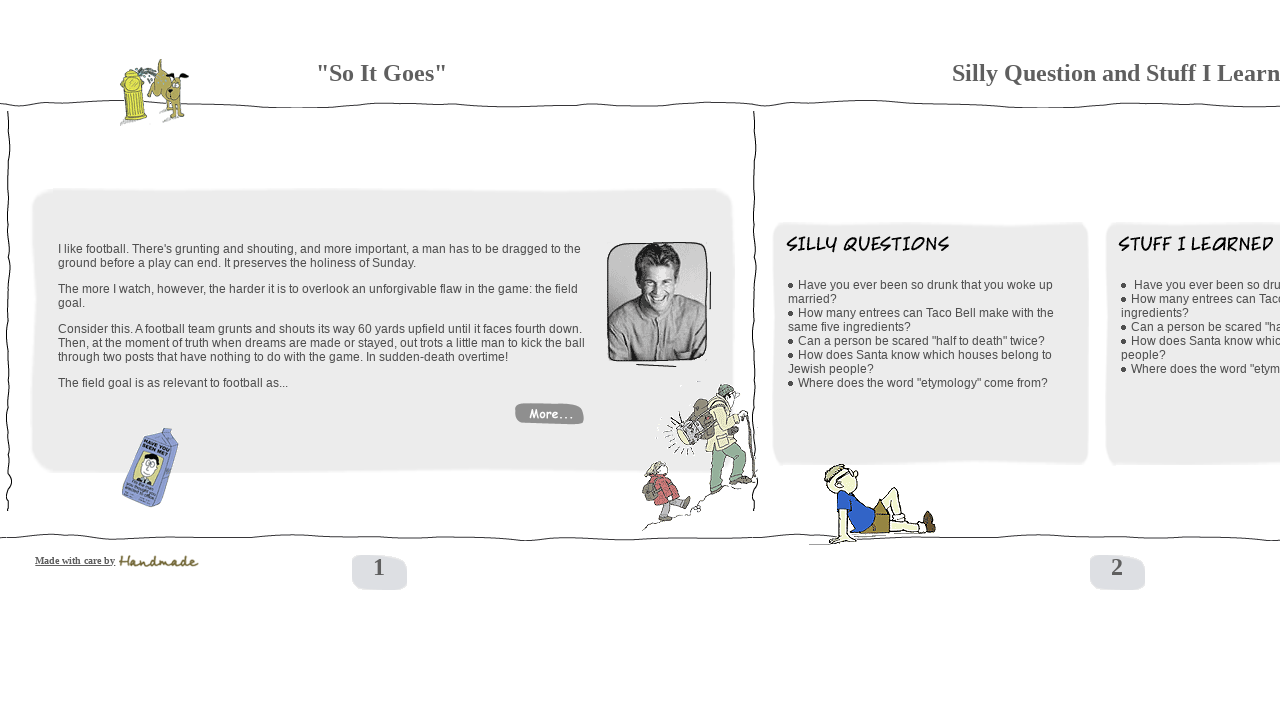

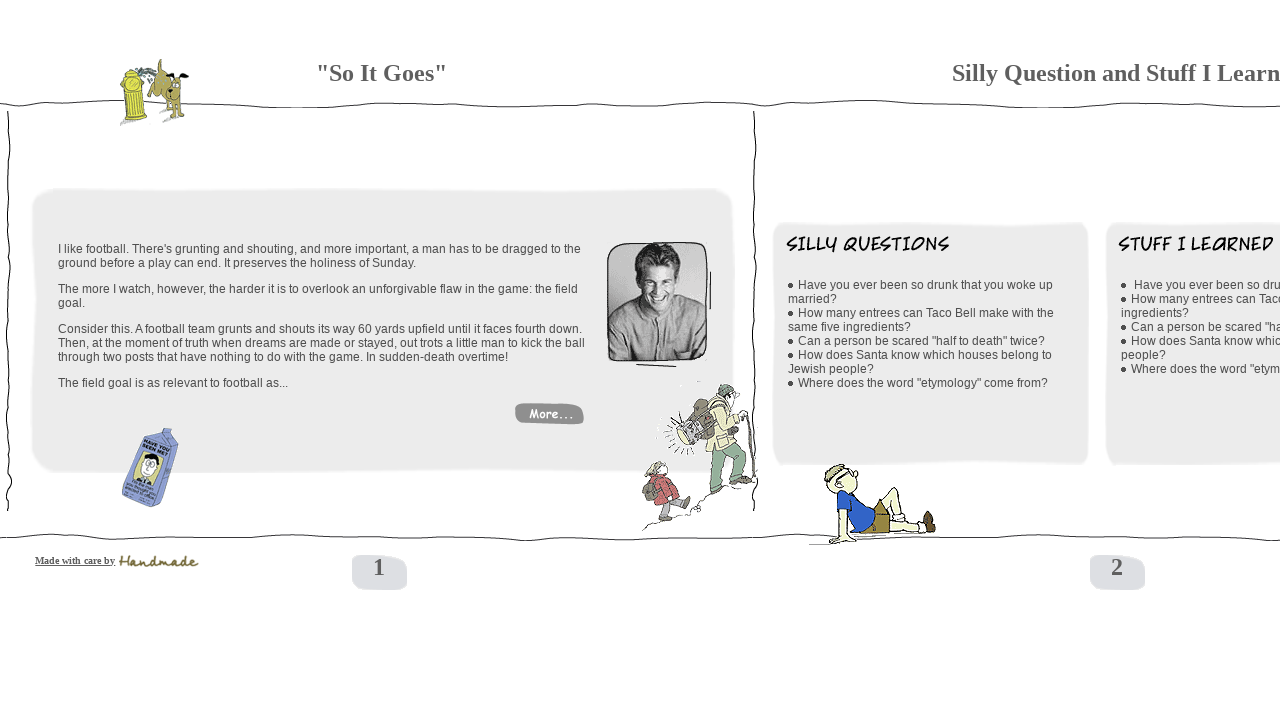